Tests small modal dialog functionality by clicking to open the small modal and then closing it

Starting URL: https://demoqa.com/modal-dialogs

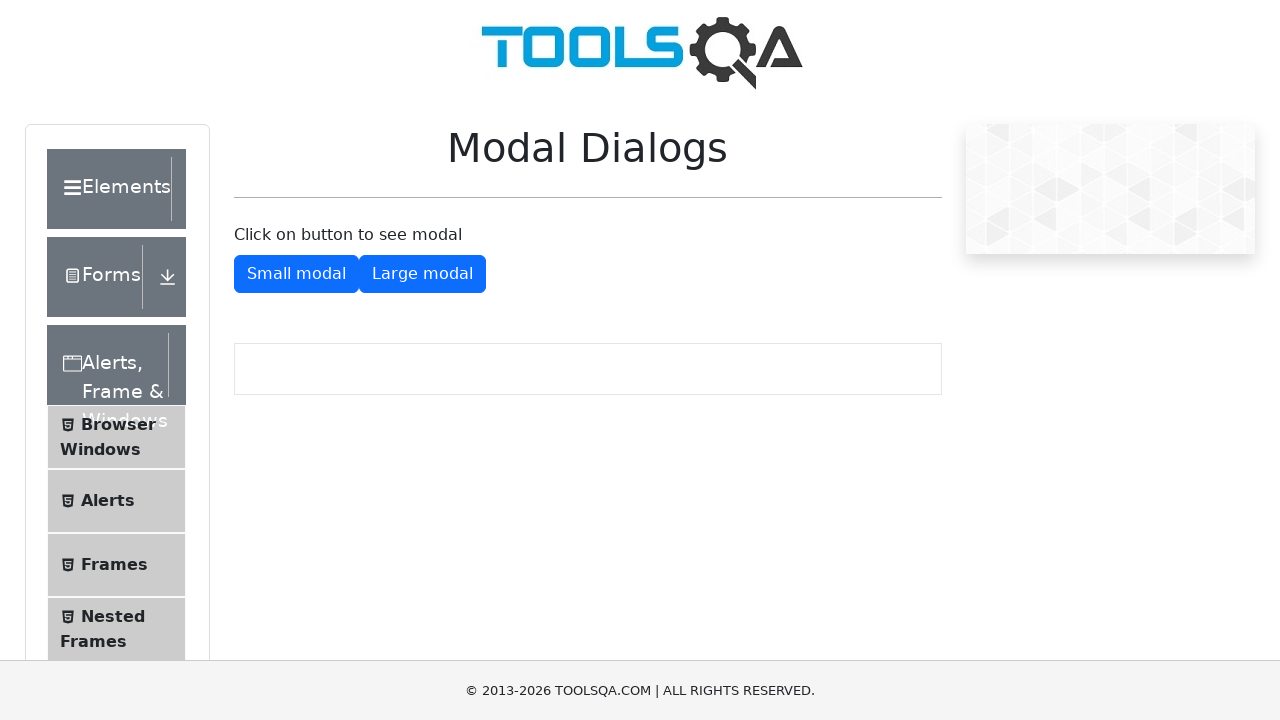

Clicked button to open small modal dialog at (296, 274) on #showSmallModal
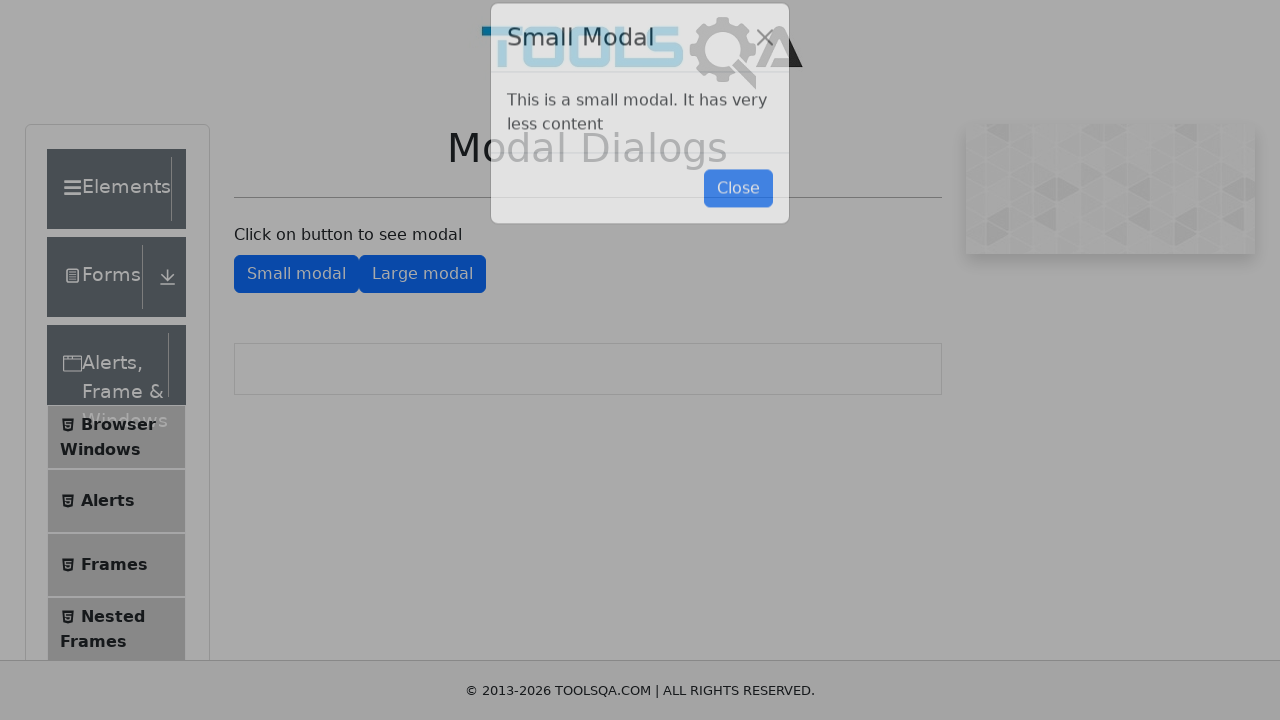

Small modal dialog appeared and close button is visible
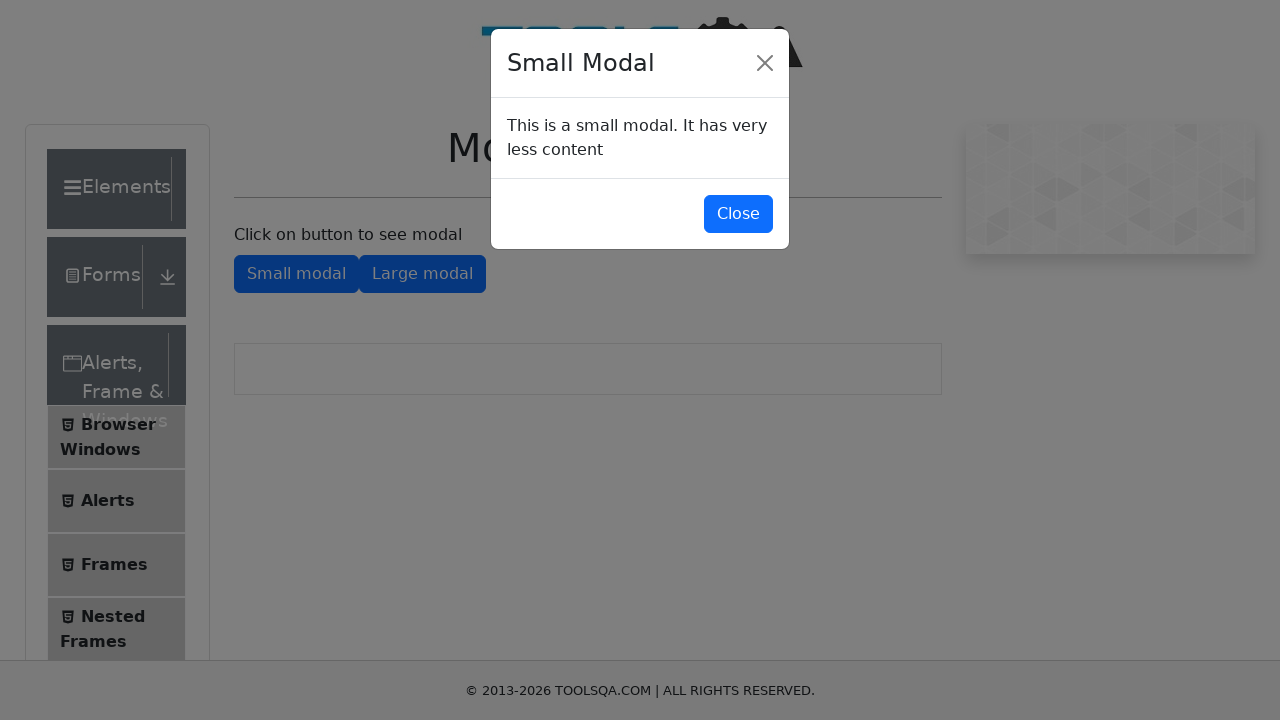

Clicked close button to dismiss small modal dialog at (738, 214) on #closeSmallModal
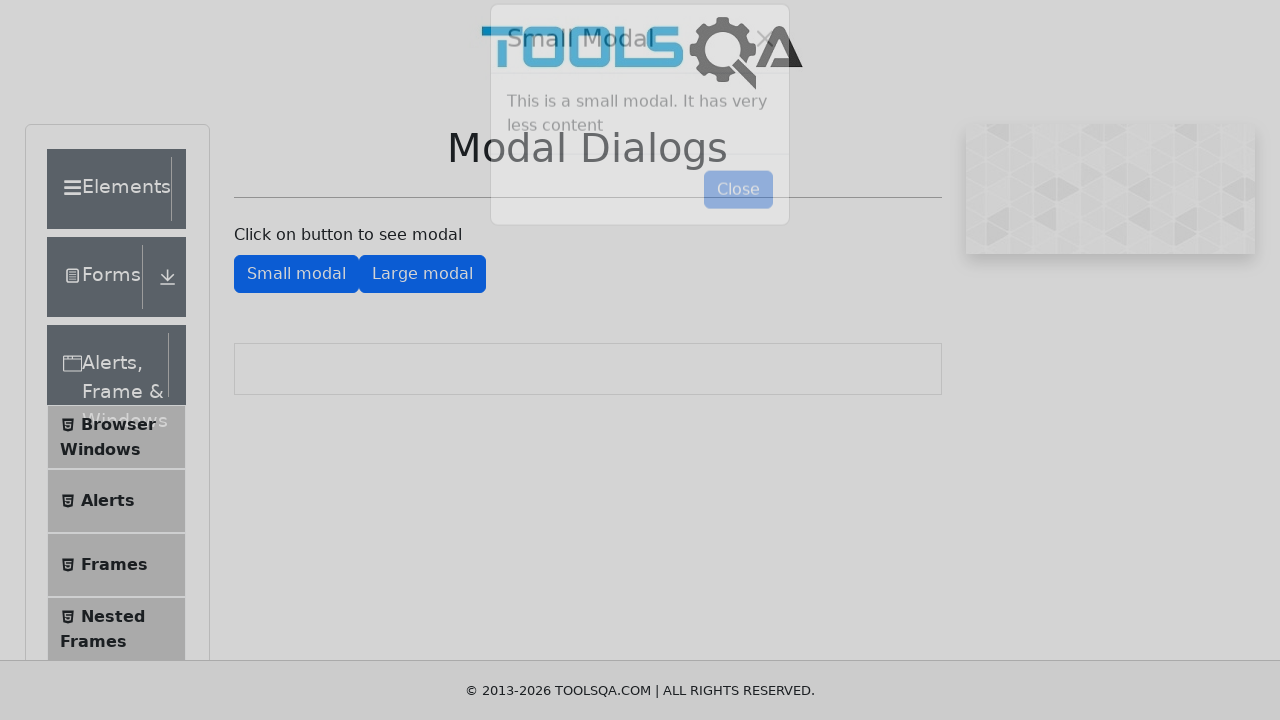

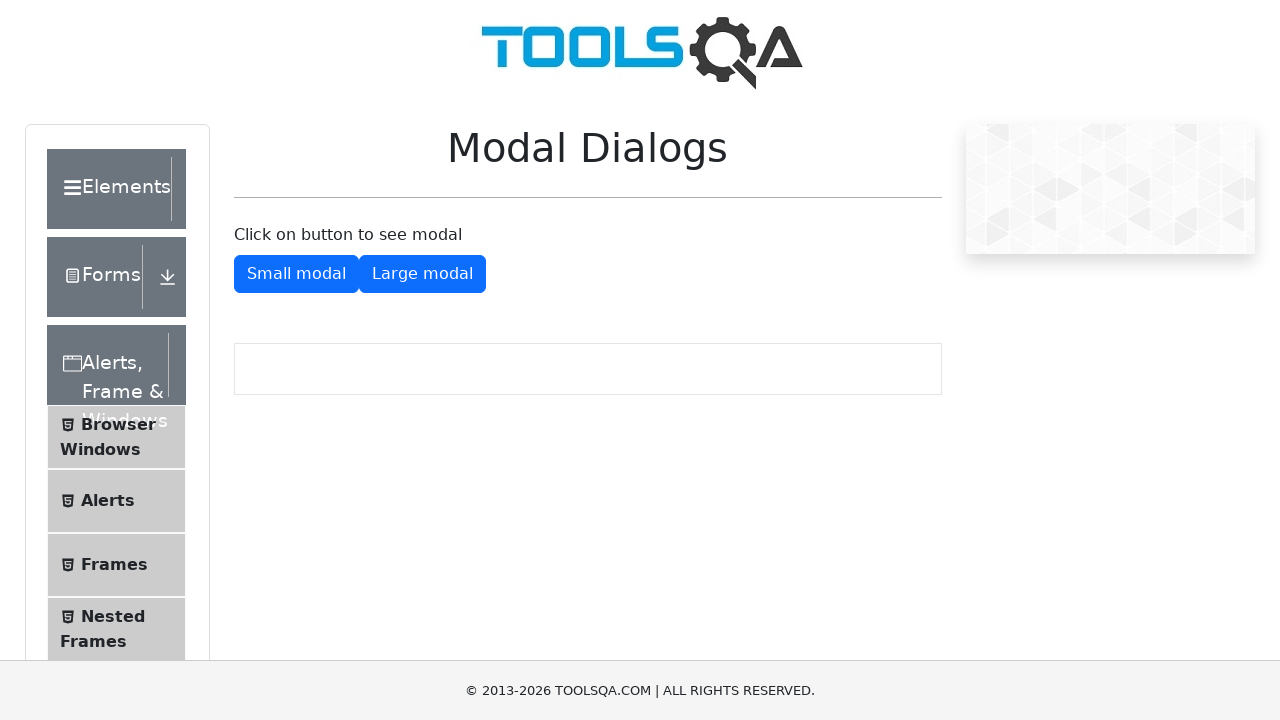